Tests a comprehensive form submission with various input types including text fields, checkboxes, dropdowns, radio buttons, file upload, and date picker, followed by handling alert confirmations

Starting URL: http://softwaretesting-guru.blogspot.com/p/blog-page.html

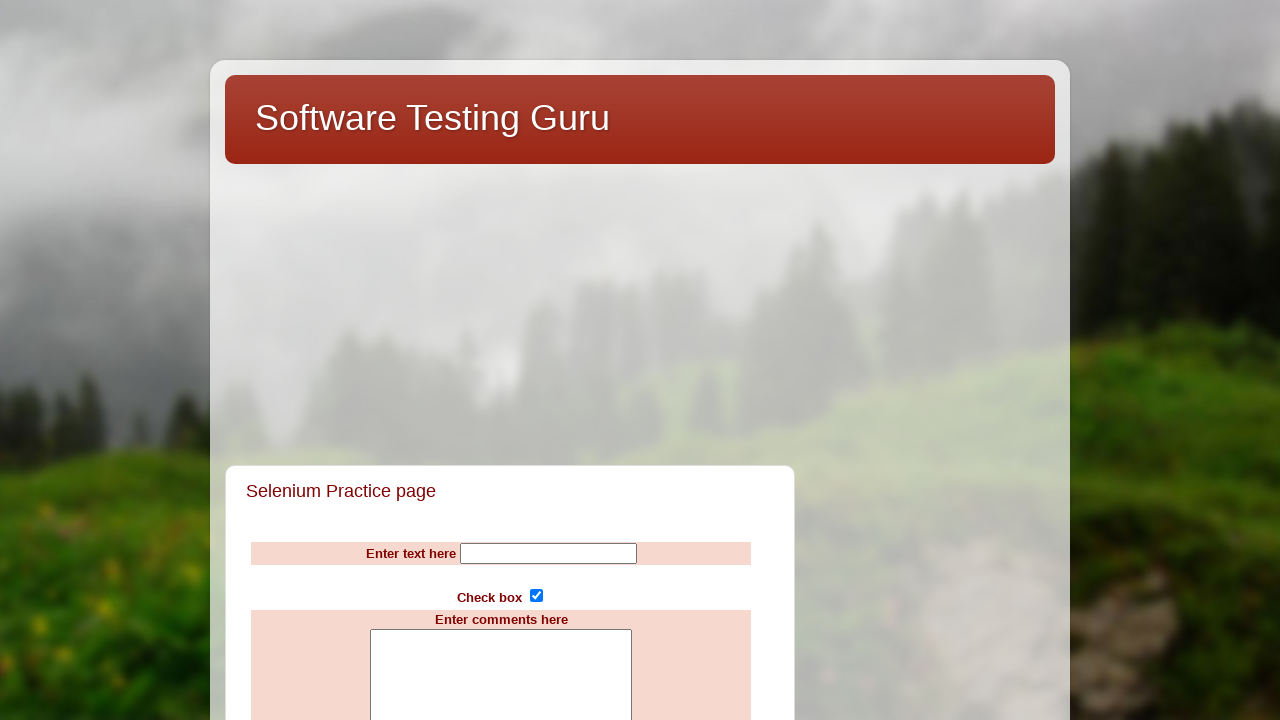

Filled name field with 'sai' on input[name='Name']
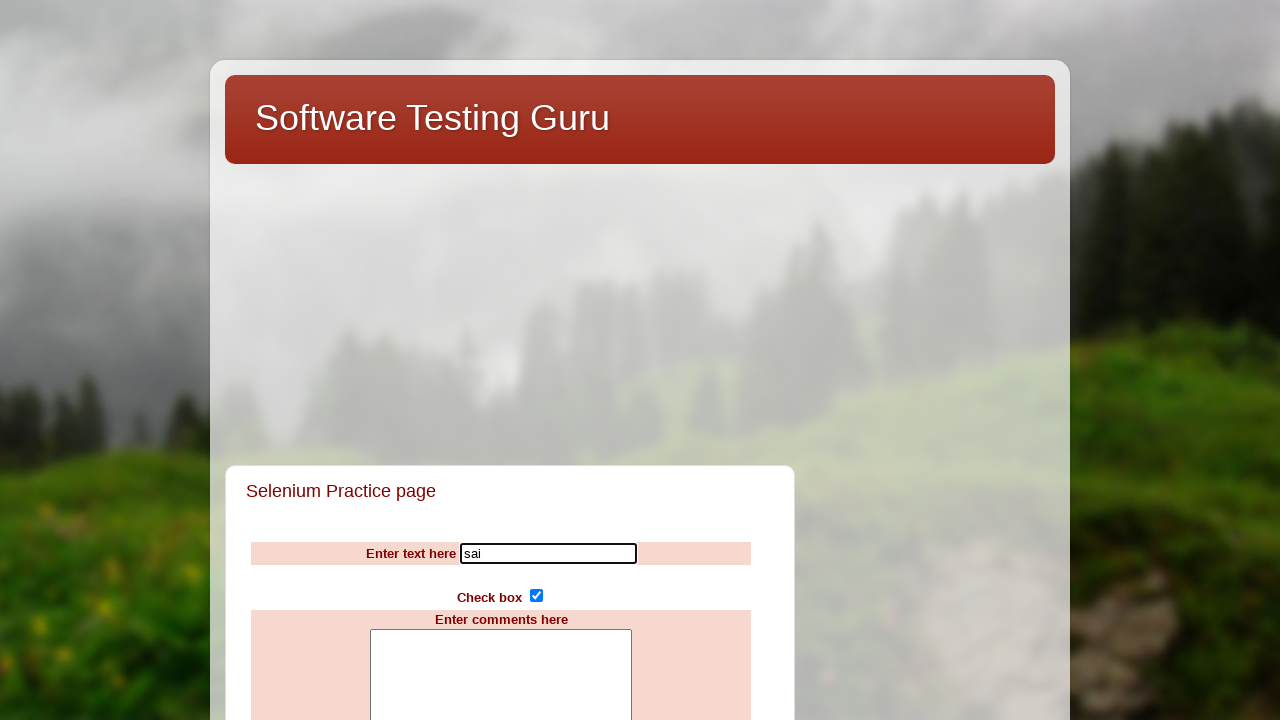

Clicked checkbox at (536, 596) on input[type='checkbox']
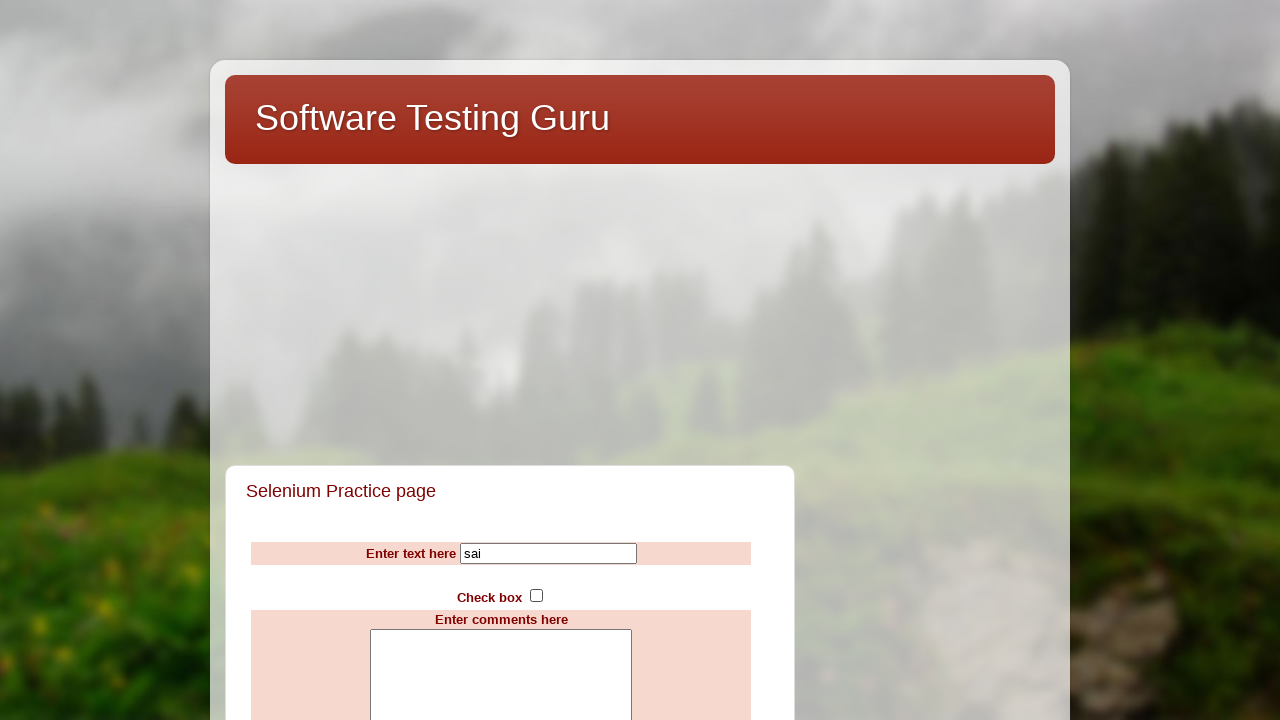

Filled comments field with 'laptops' on textarea[name='comments']
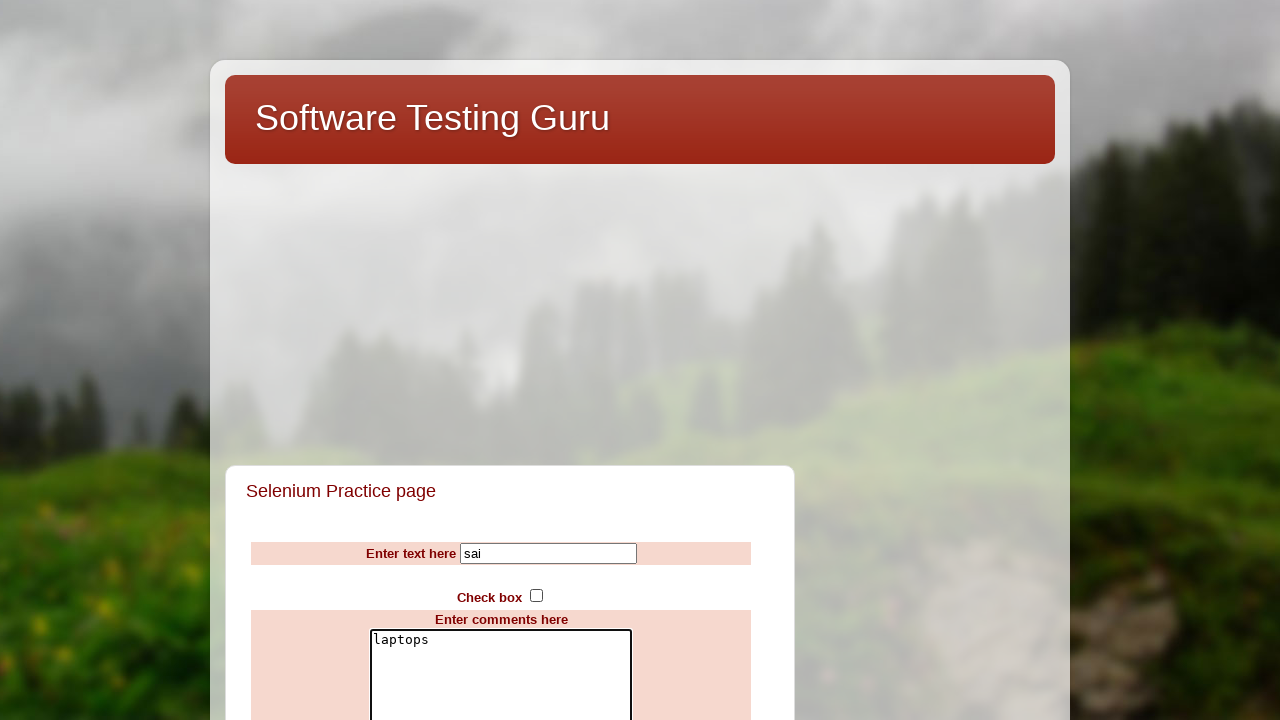

Selected 'Argentina' from countries dropdown on select[name='countries']
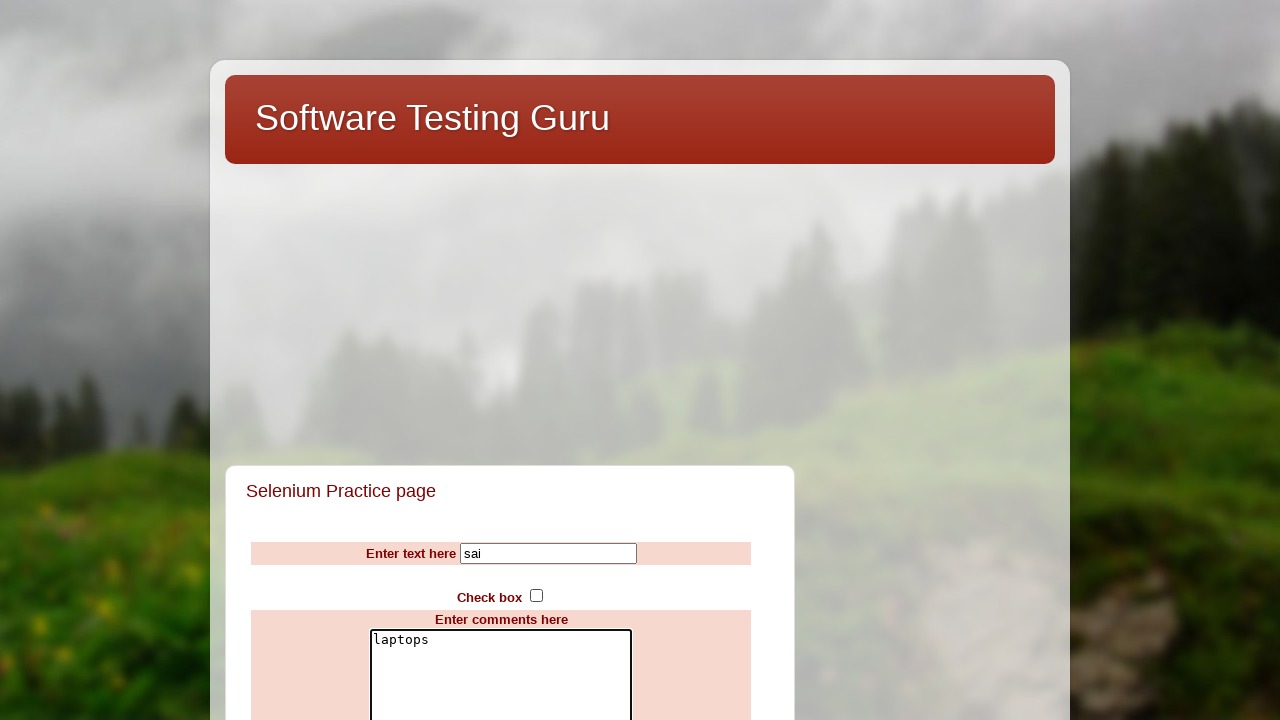

Selected 'HP' from computer brands dropdown on select[name='computerbrands']
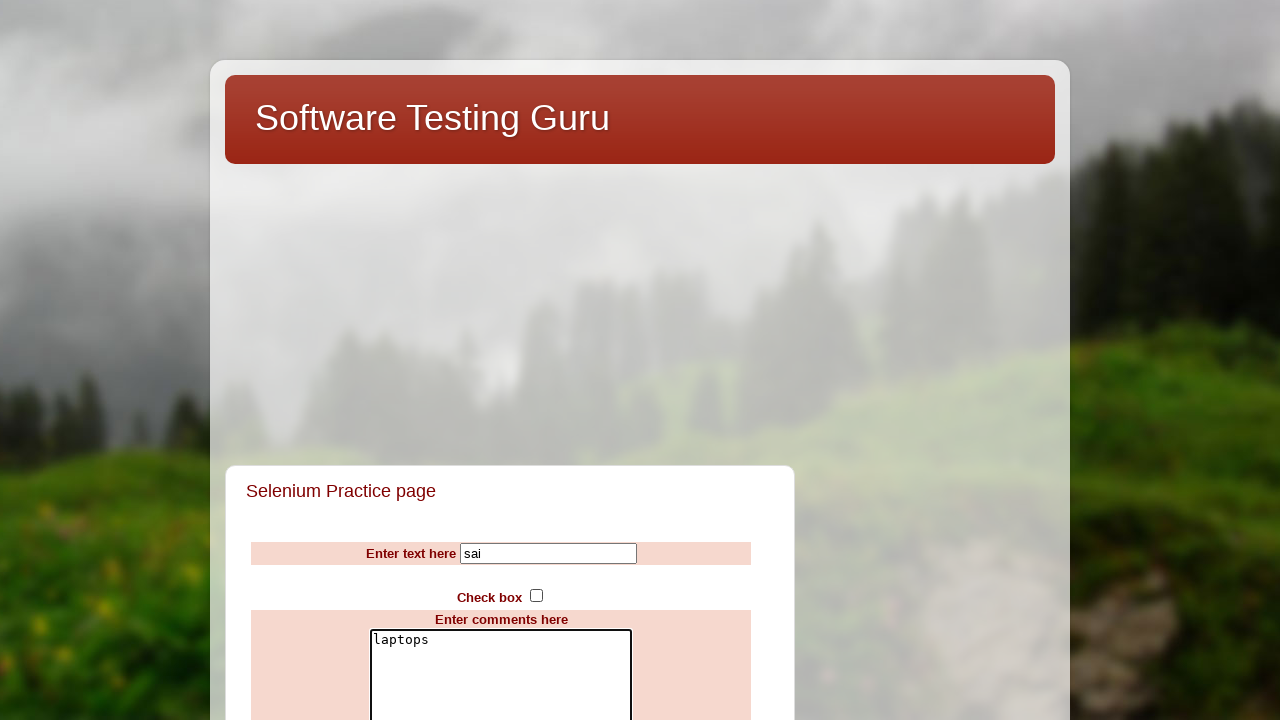

Filled password field with '12345' on input[type='password']
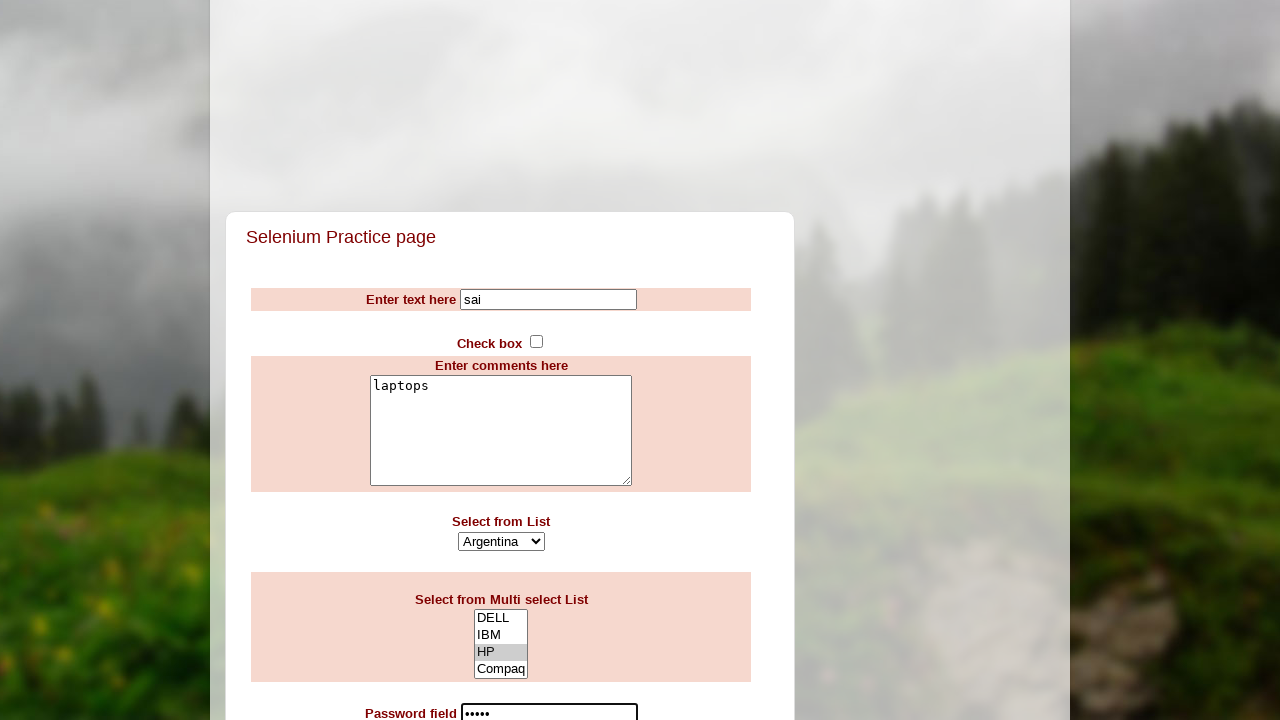

Selected 'good' radio button for rating at (485, 360) on input[value='good']
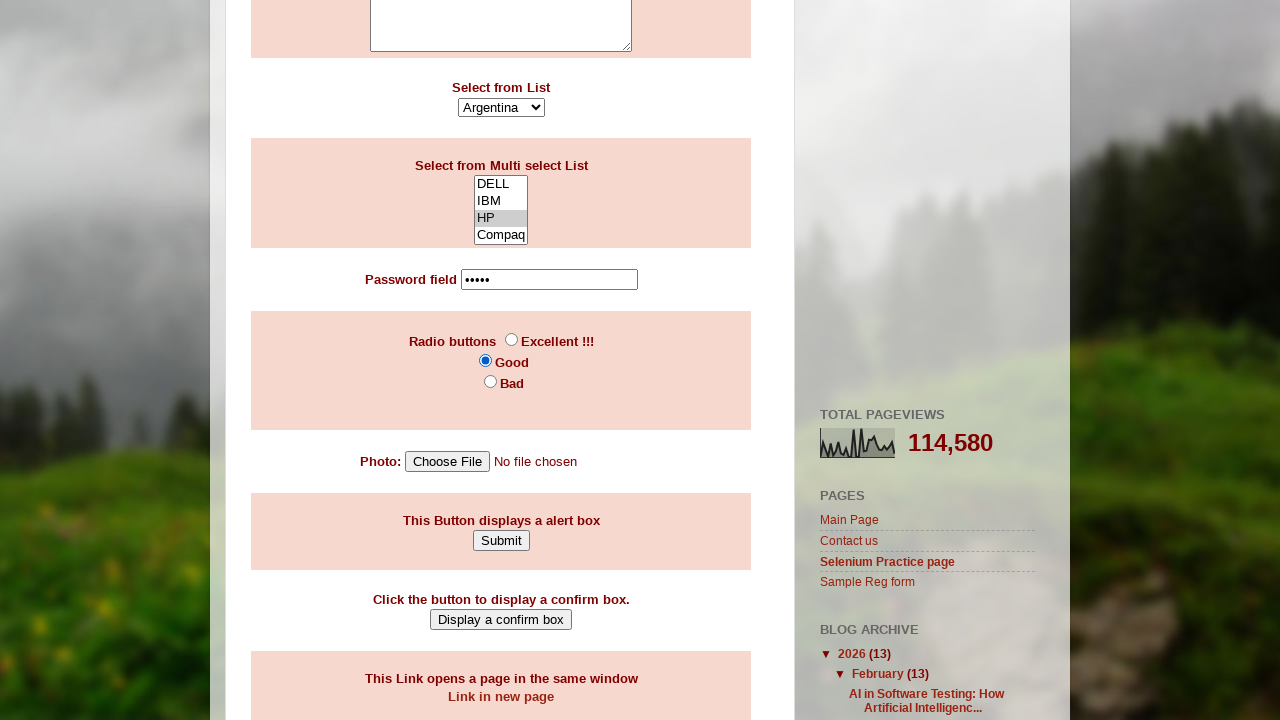

Set file upload input (empty array)
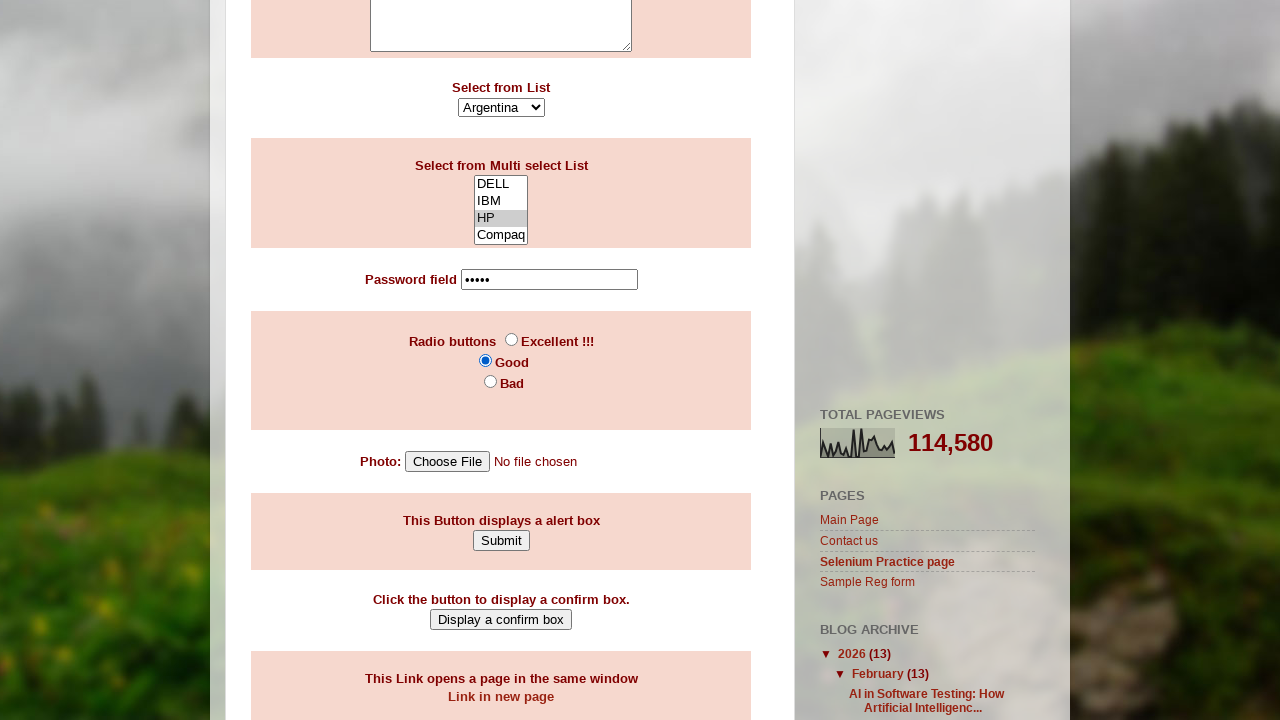

Clicked Submit button to submit form at (501, 540) on input[value='Submit']
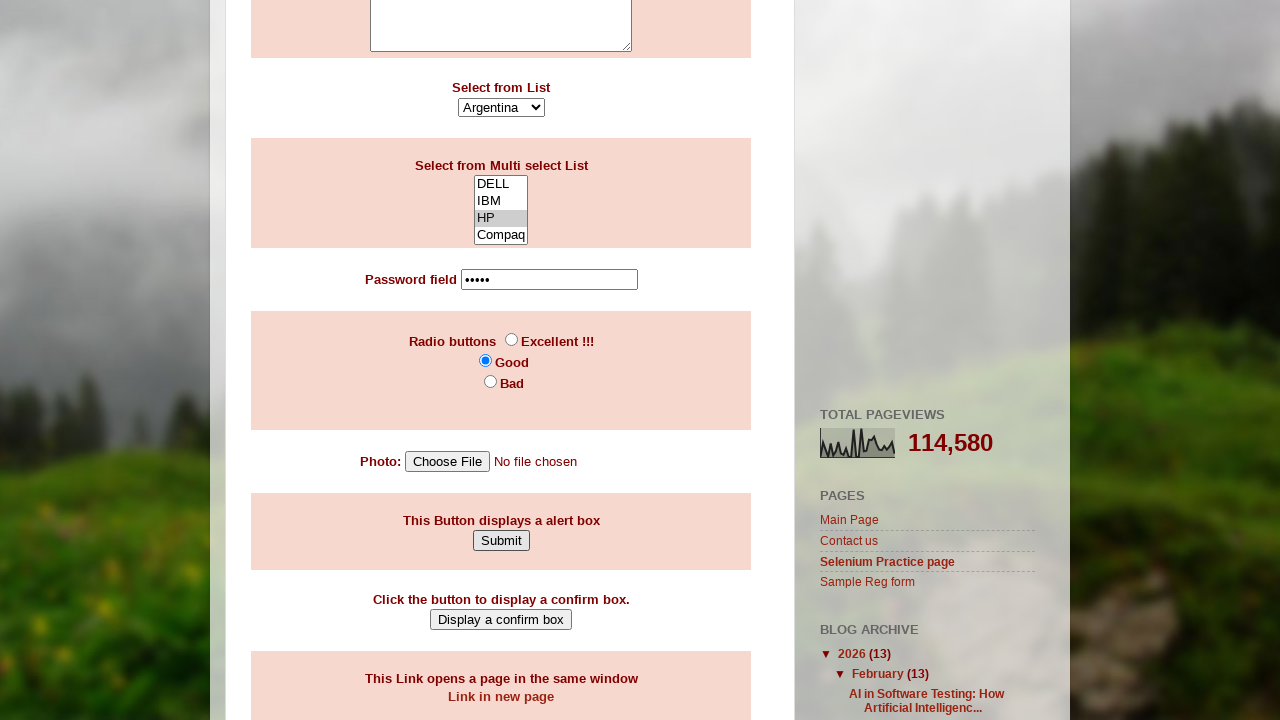

Set up dialog handler to accept alerts
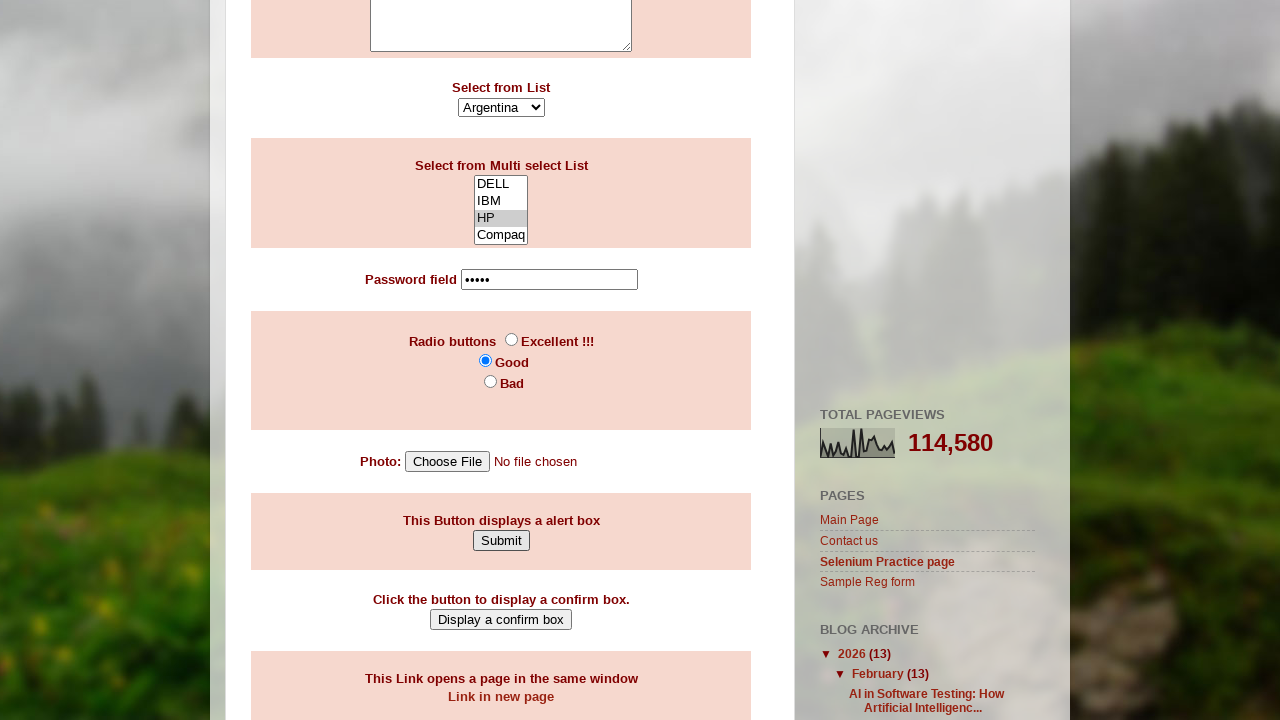

Clicked 'Display a confirm box' button at (501, 619) on input[value='Display a confirm box']
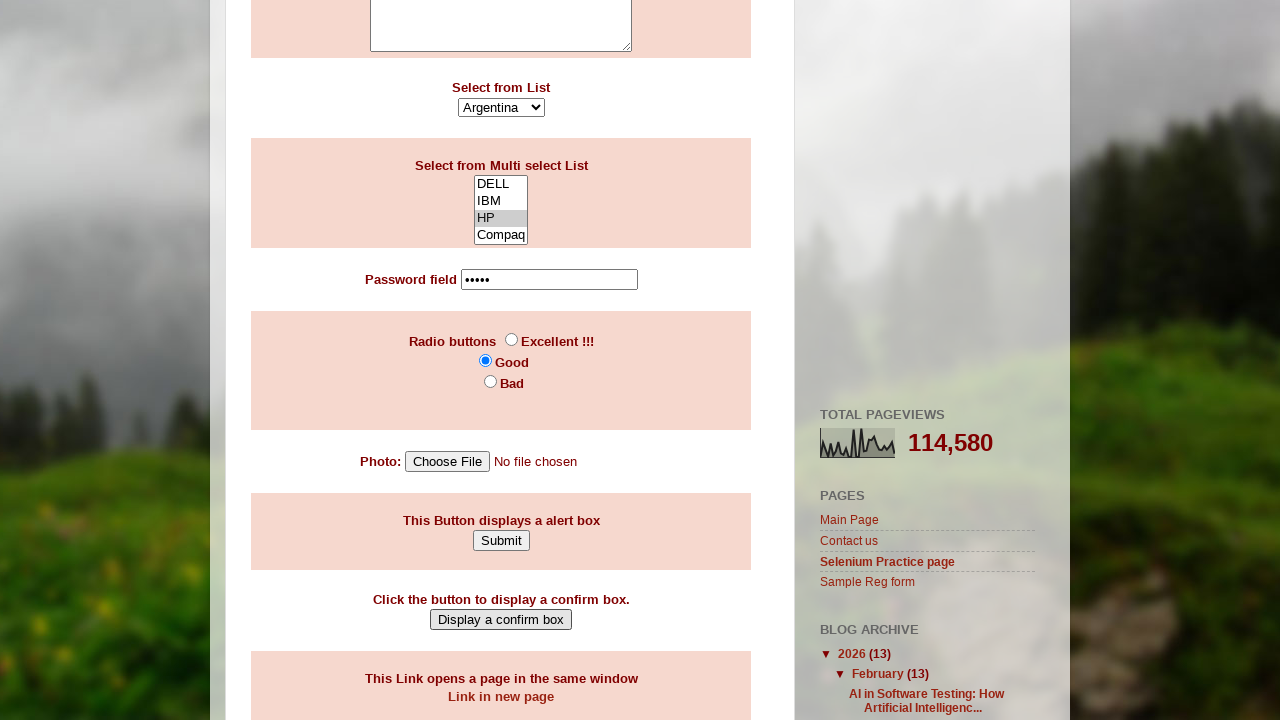

Filled date field with '01/04/2022' on input#demo1
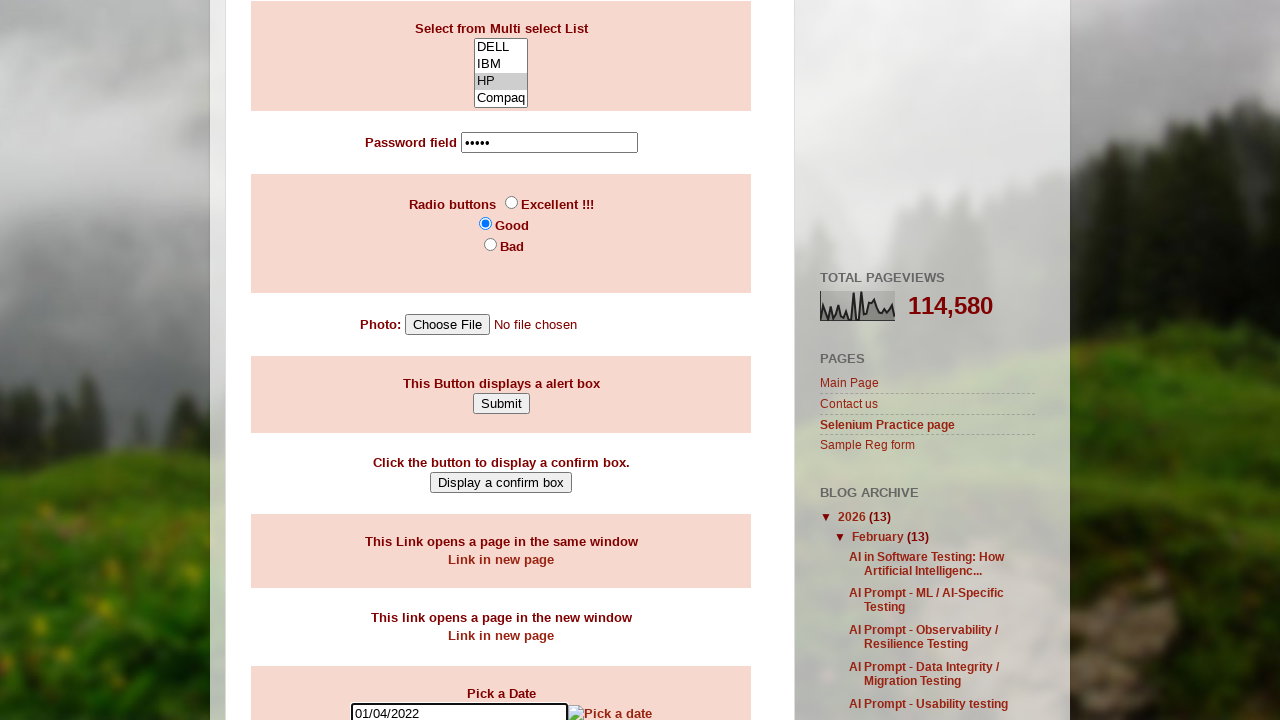

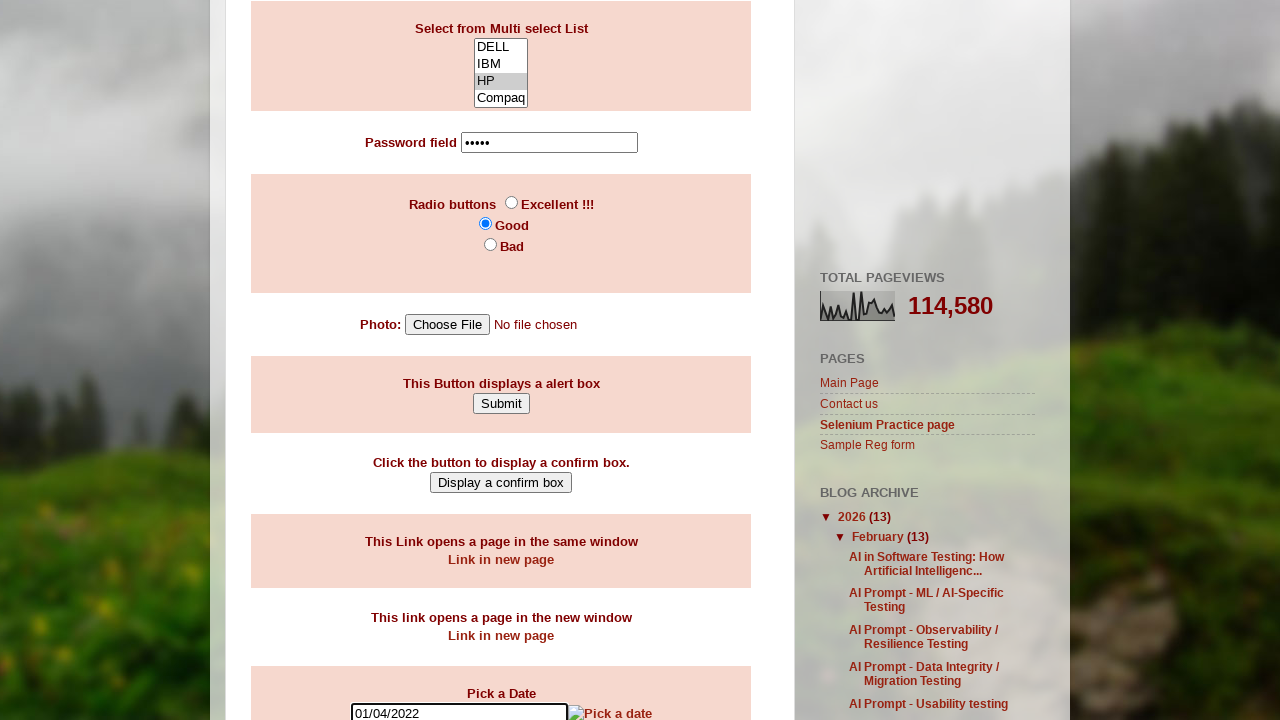